Tests navigation through multiple nested shadow DOMs to access and verify text content within deeply nested shadow elements

Starting URL: https://dev.automationtesting.in/shadow-dom

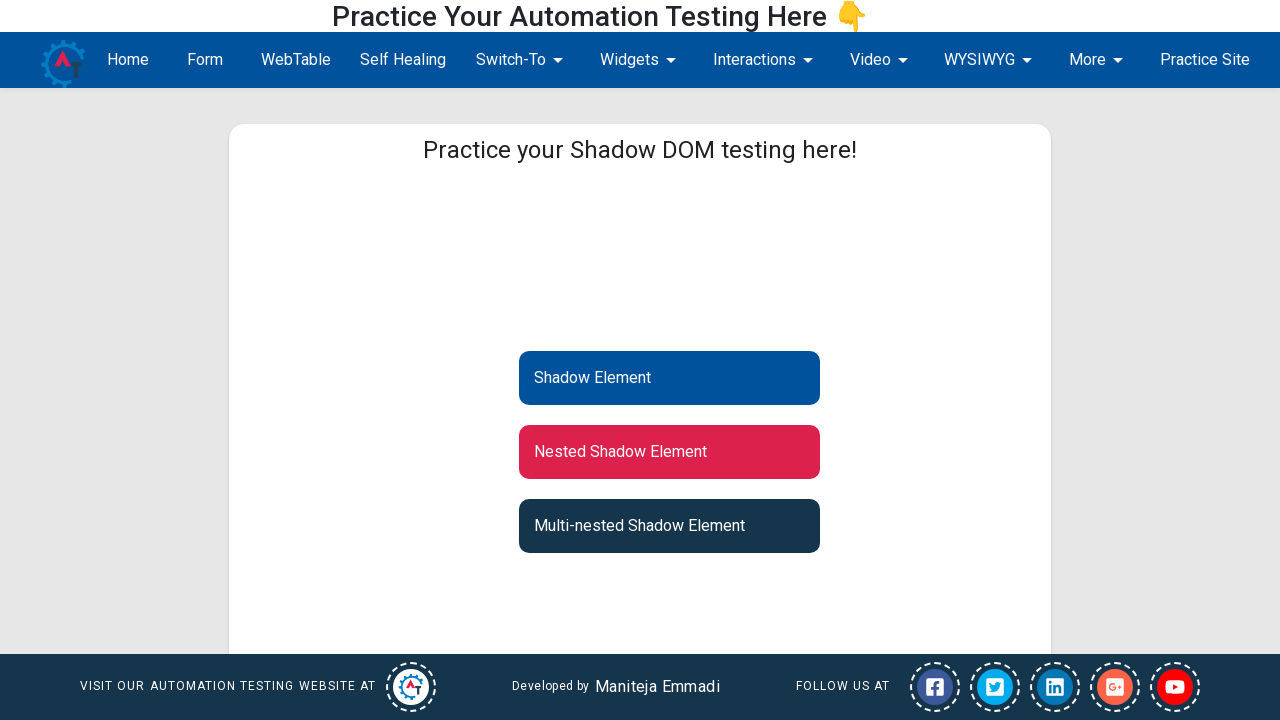

Navigated to shadow DOM test page
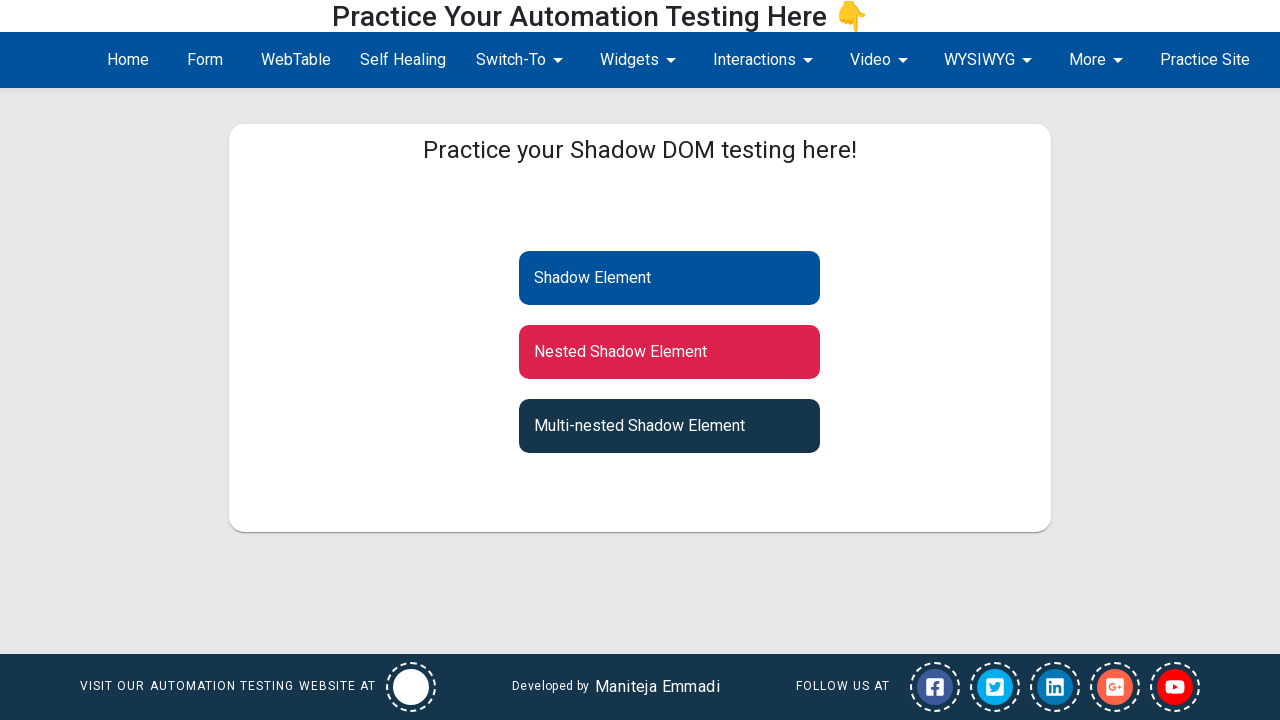

Located first shadow host element (#shadow-root)
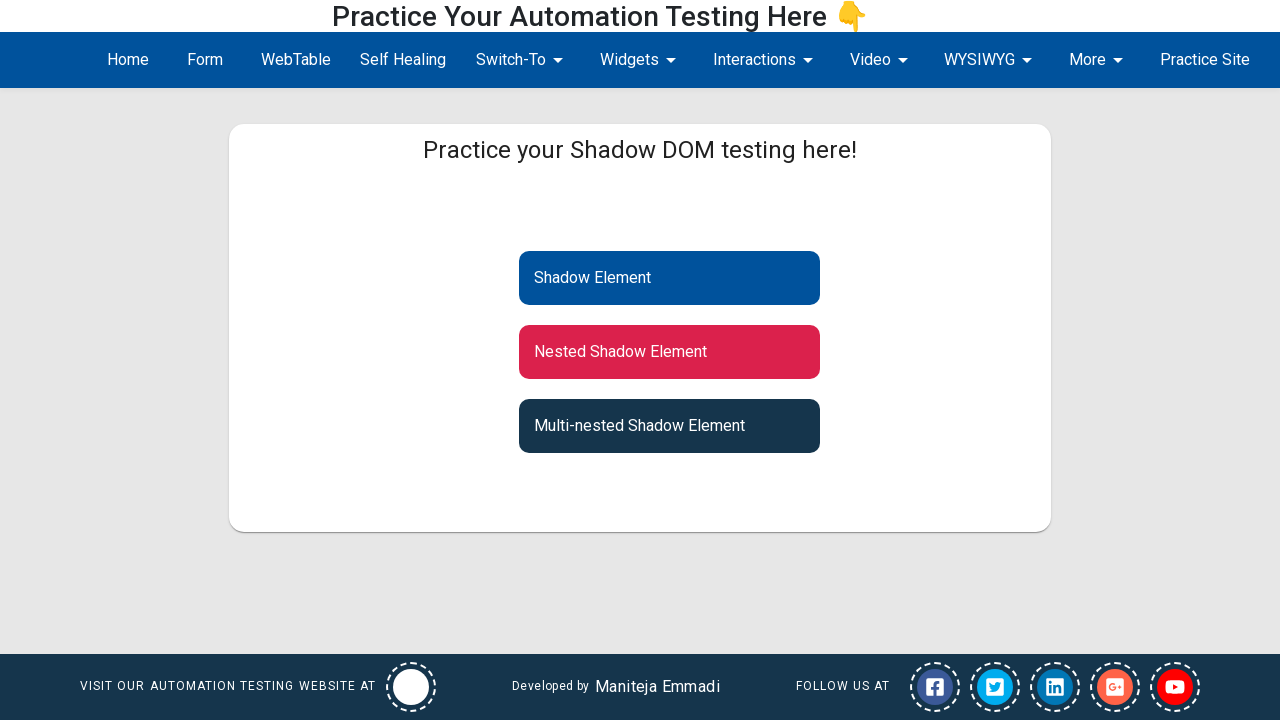

Accessed first shadow root
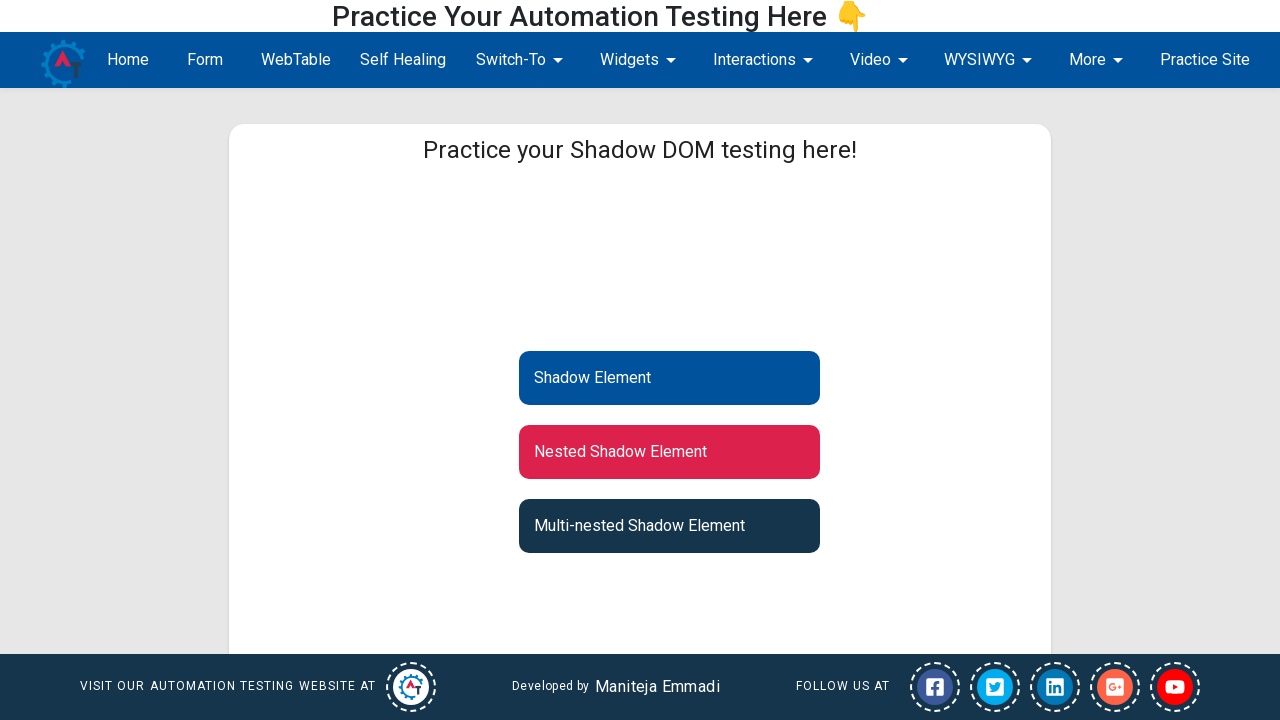

Located second shadow host element (#inner-shadow-dom) within first shadow root
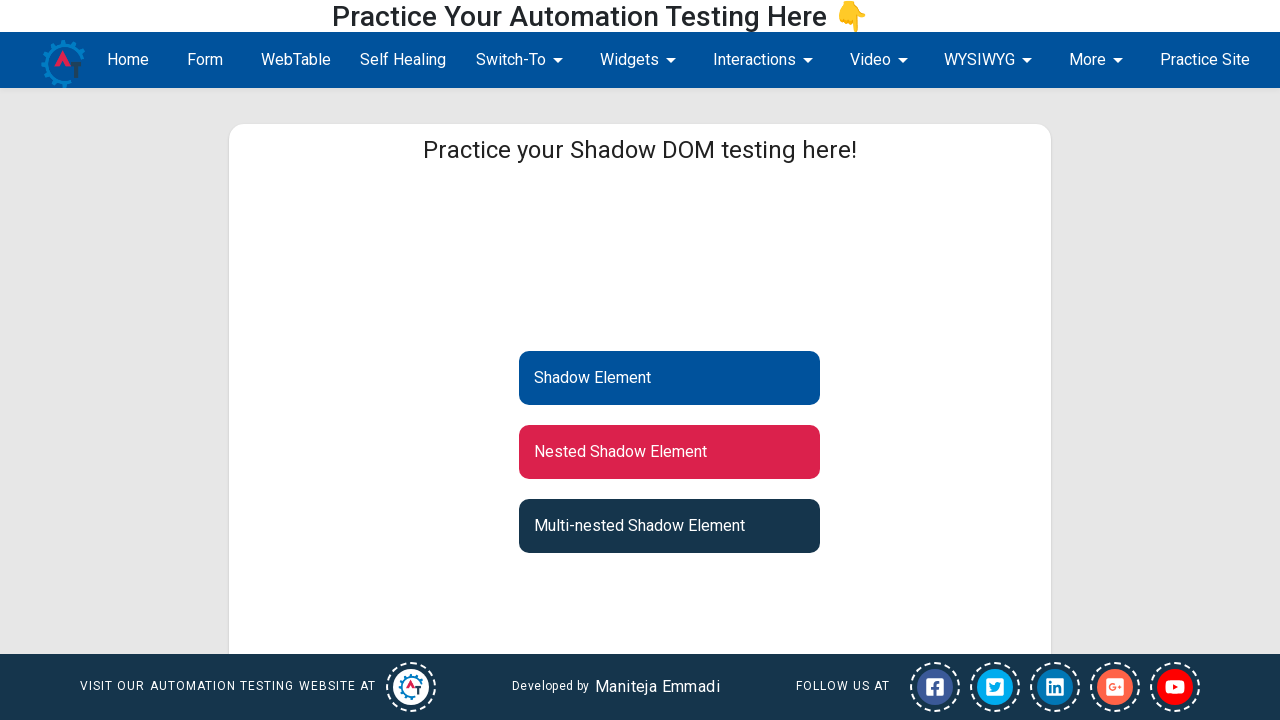

Accessed second shadow root
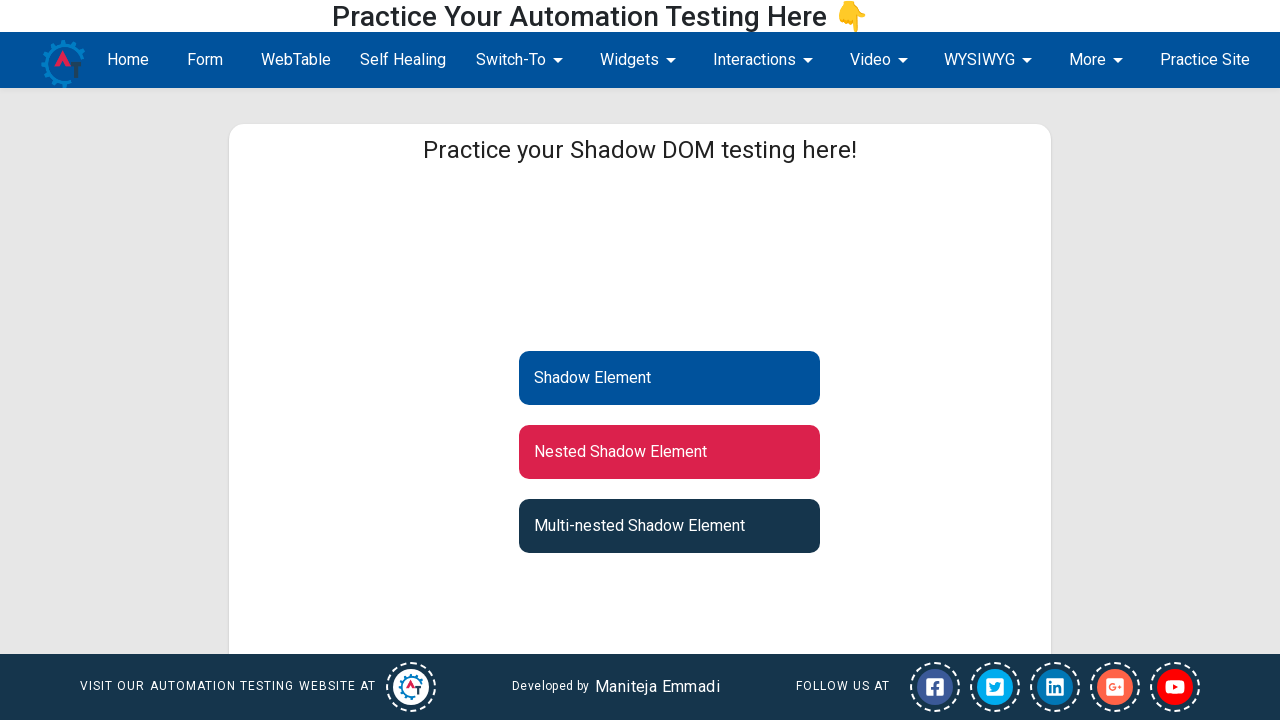

Located third shadow host element (#nested-shadow-dom) within second shadow root
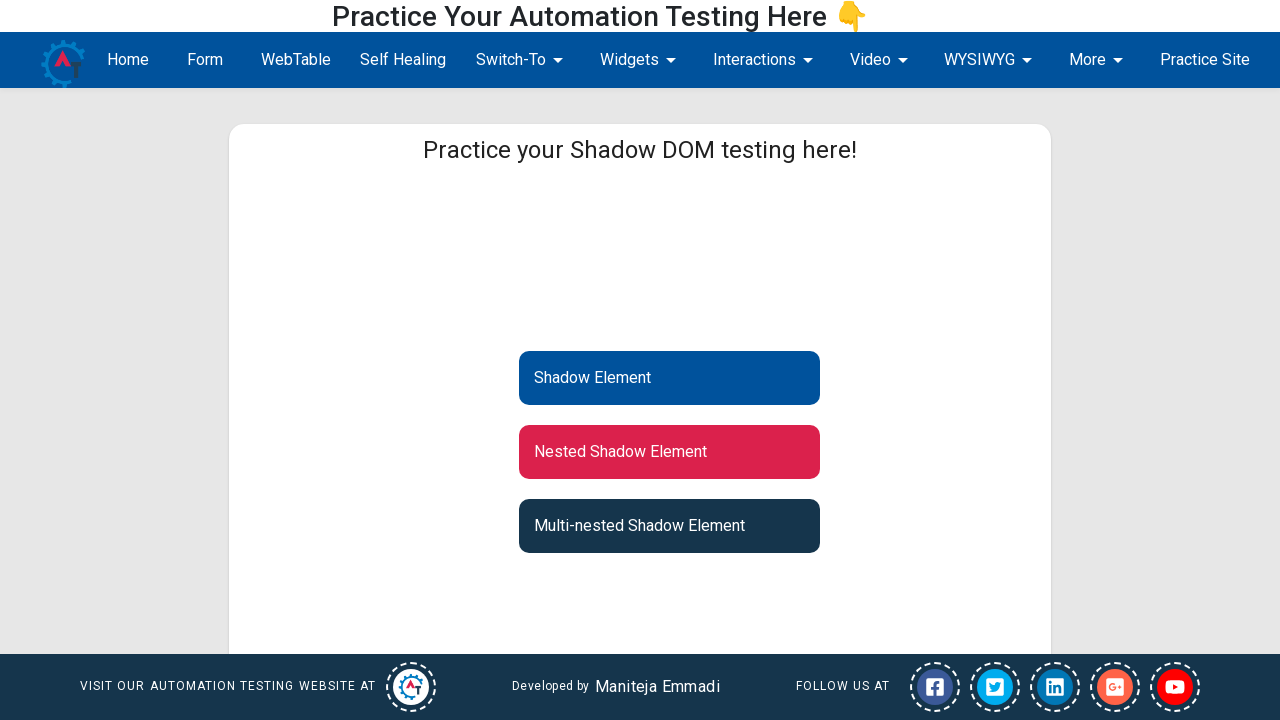

Accessed third shadow root
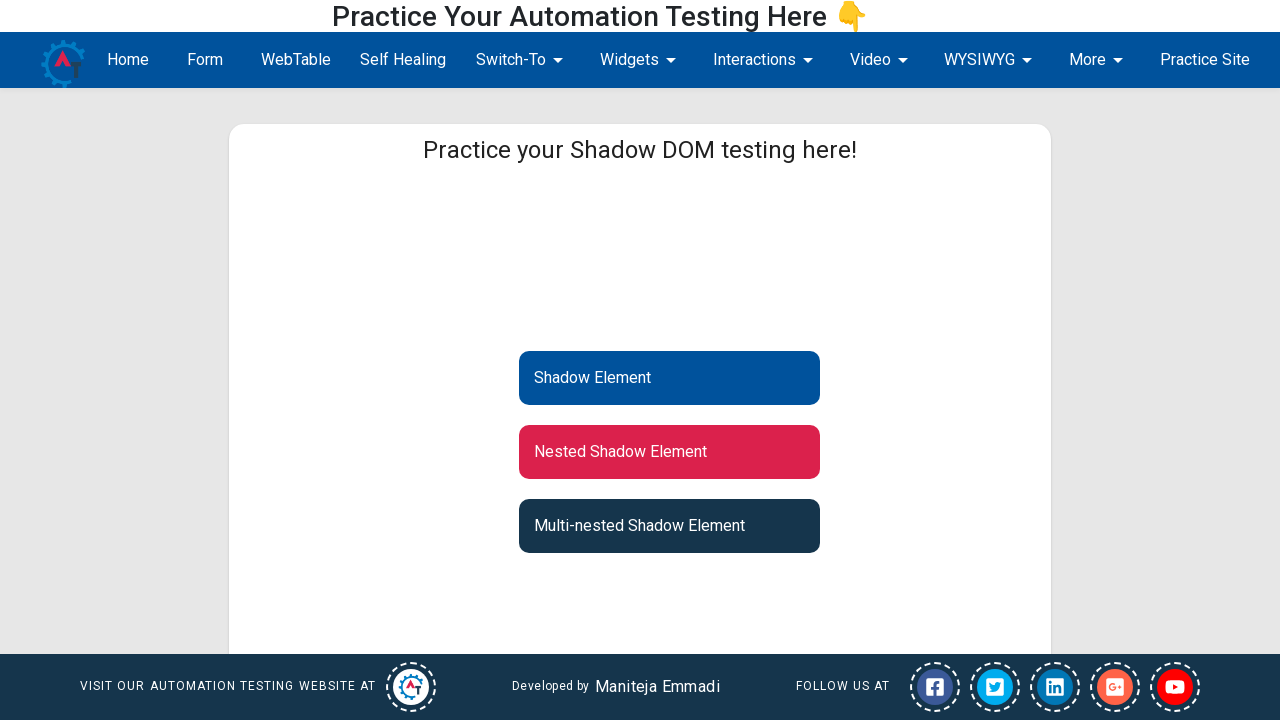

Retrieved text content from multi-nested shadow element: Multi-nested Shadow Element
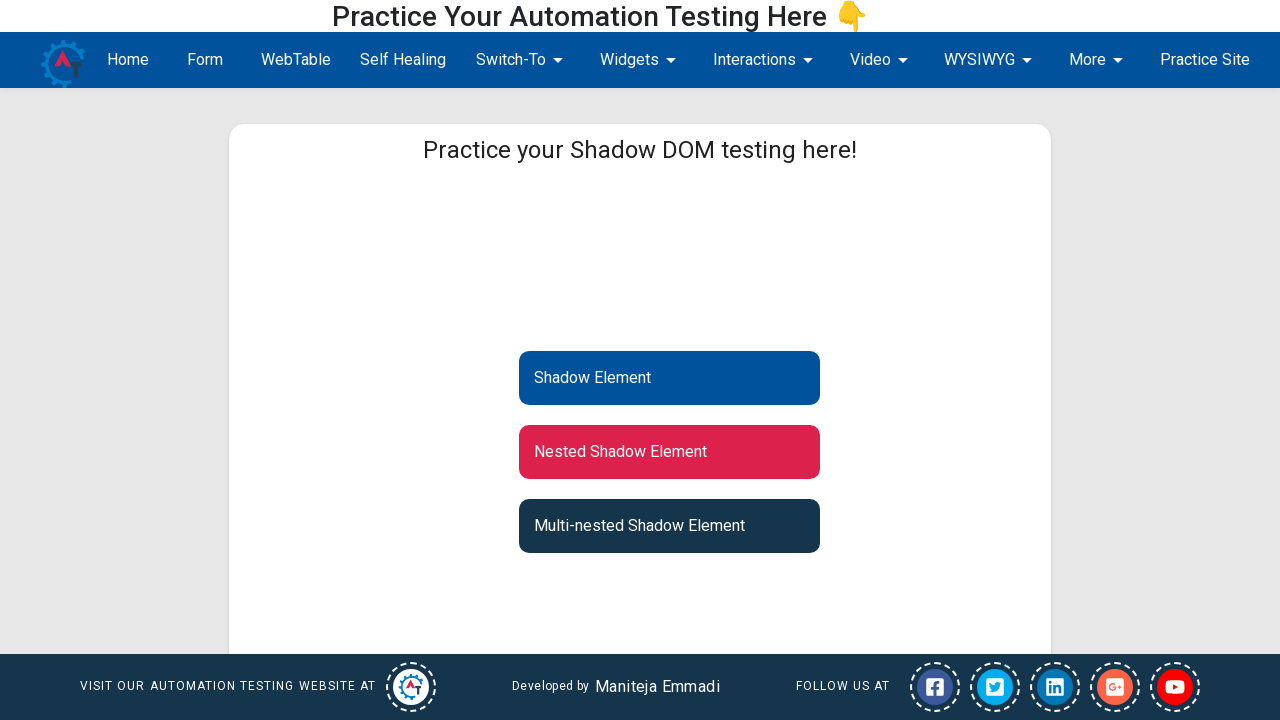

Verified text content matches expected value 'Multi-nested Shadow Element'
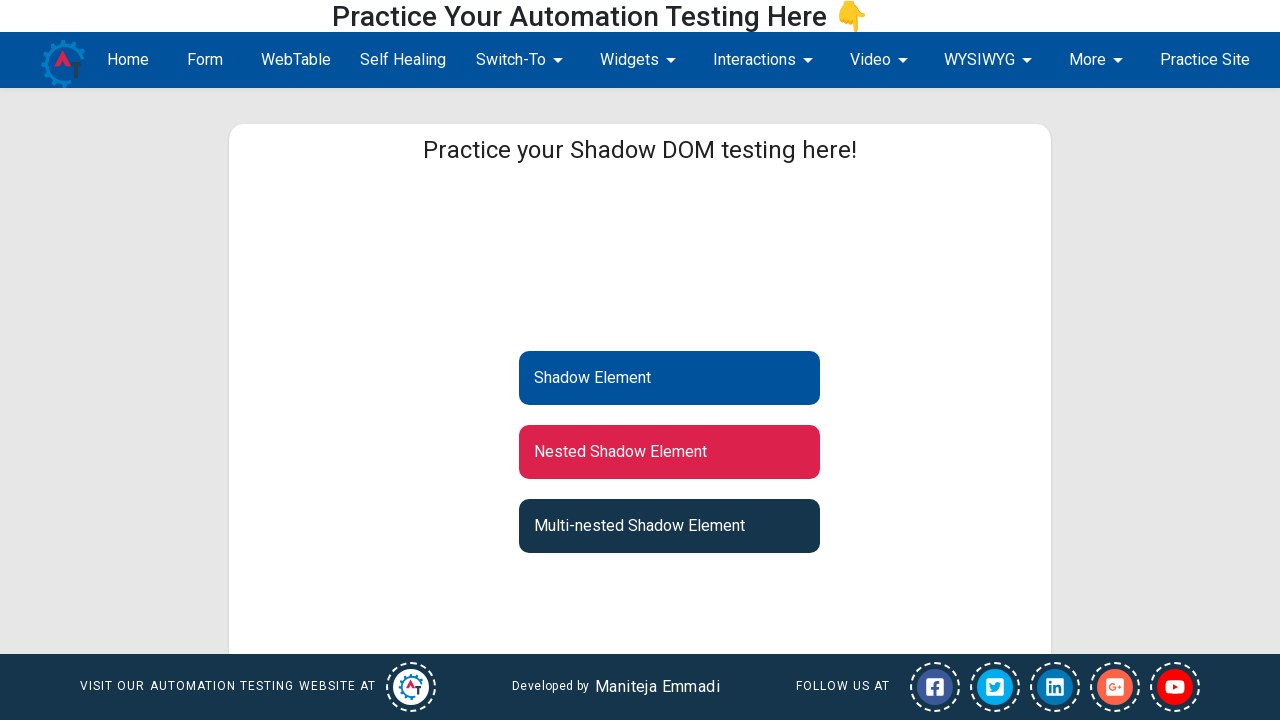

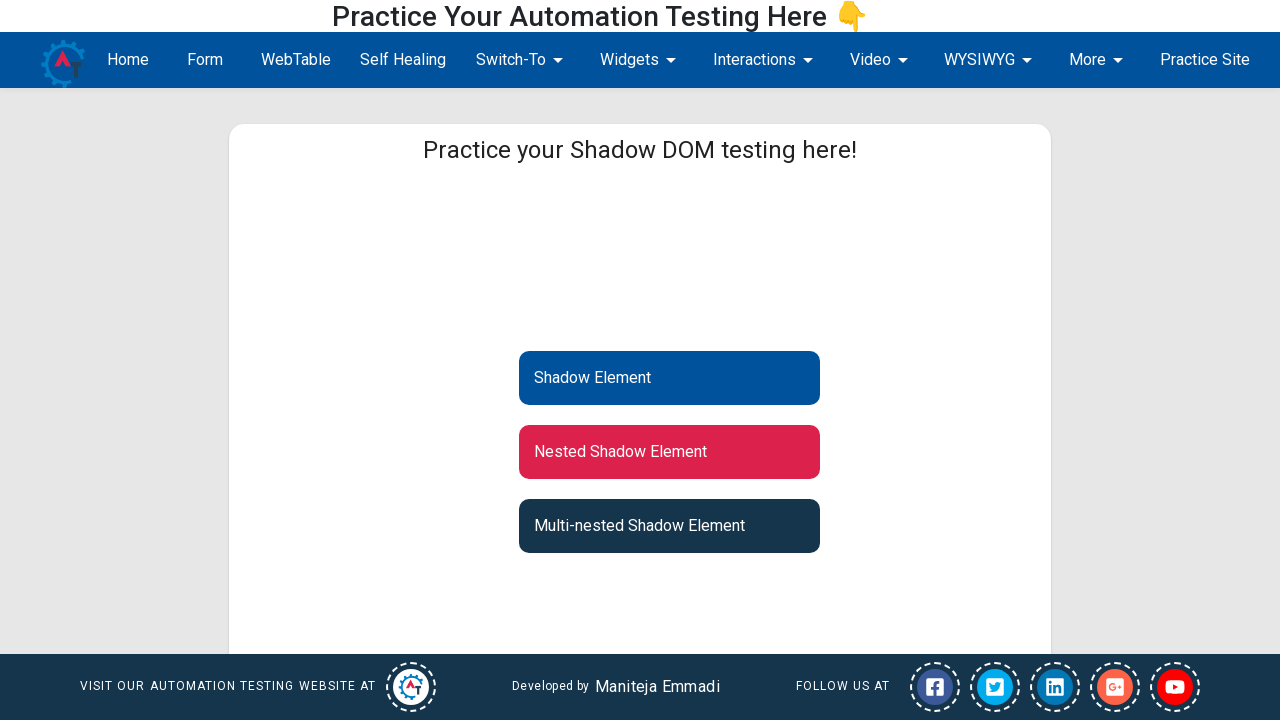